Tests the forgot password functionality by entering a username and clicking the forgot password link

Starting URL: https://login.nextbasecrm.com/stream/

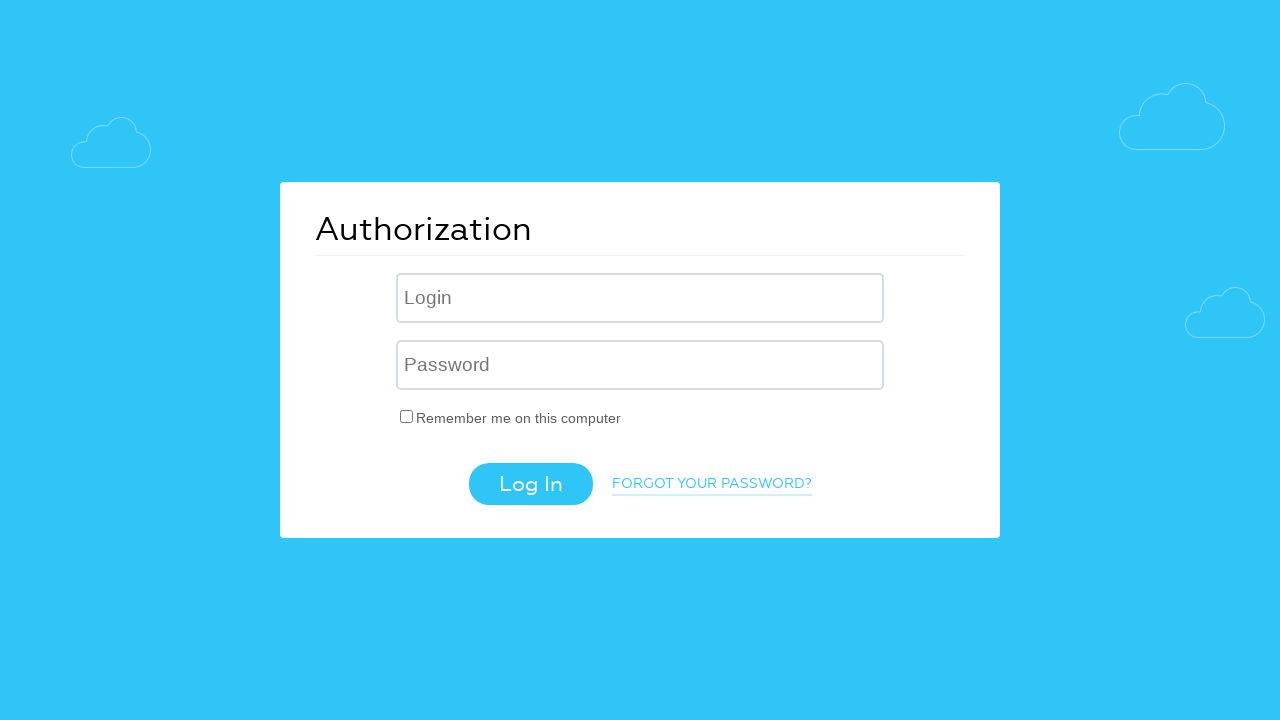

Filled username field with 'john.smith@example.com' on input[name='USER_LOGIN']
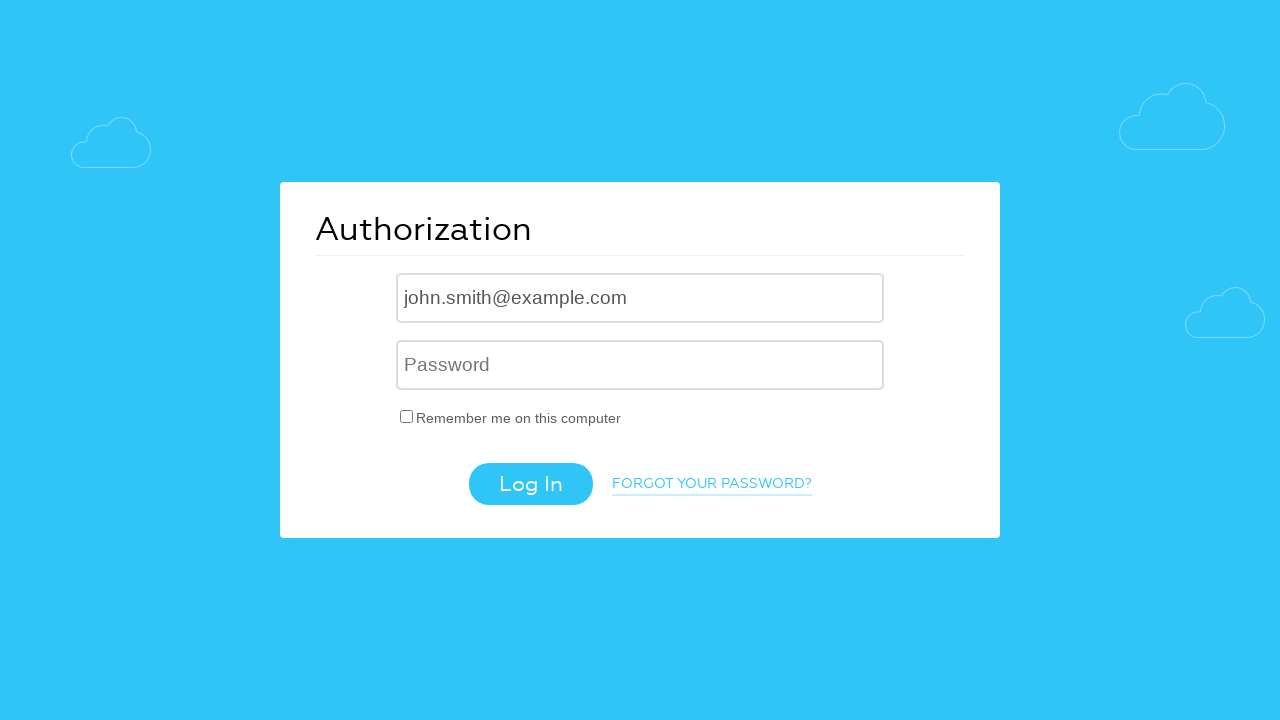

Clicked forgot password link at (712, 485) on .login-link-forgot-pass
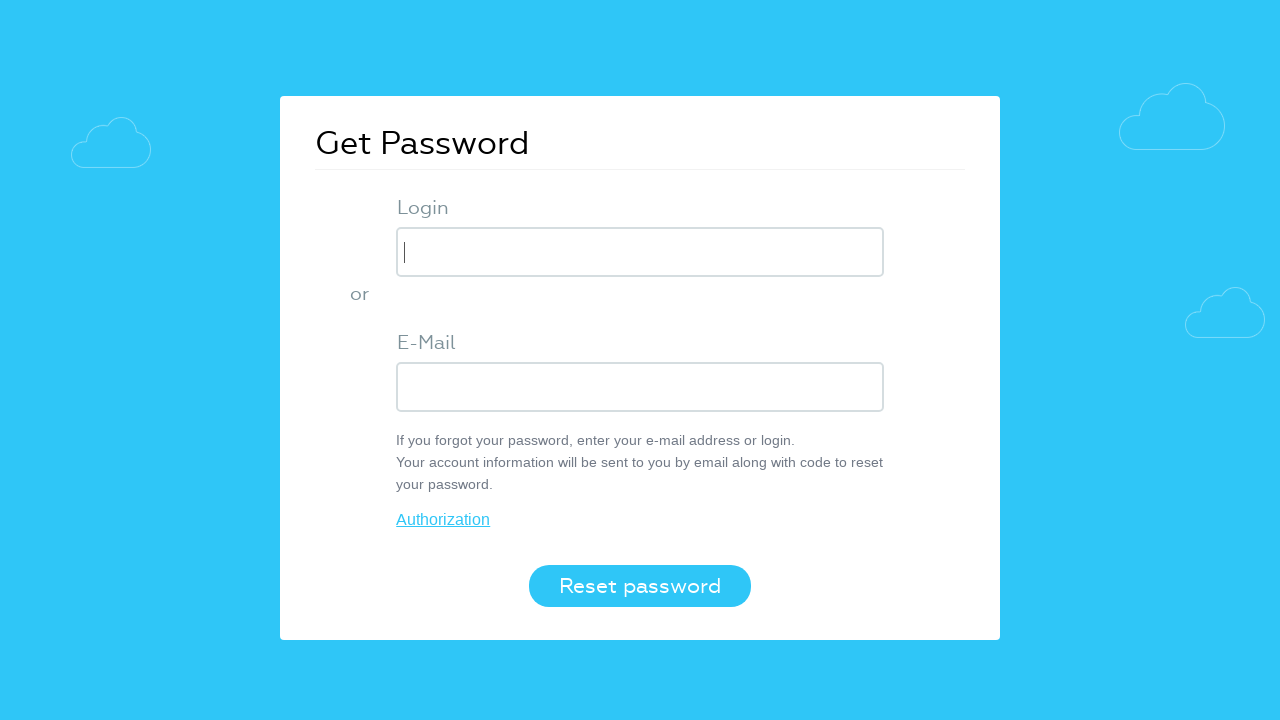

Password recovery page loaded (domcontentloaded)
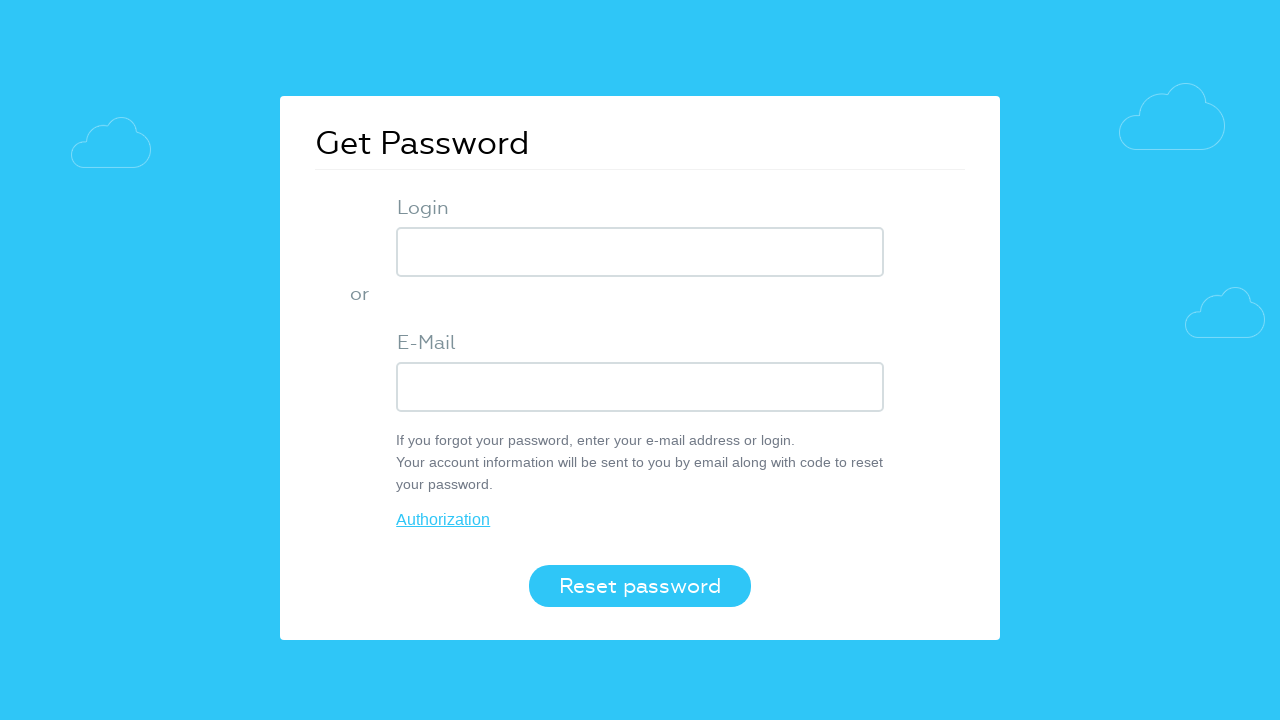

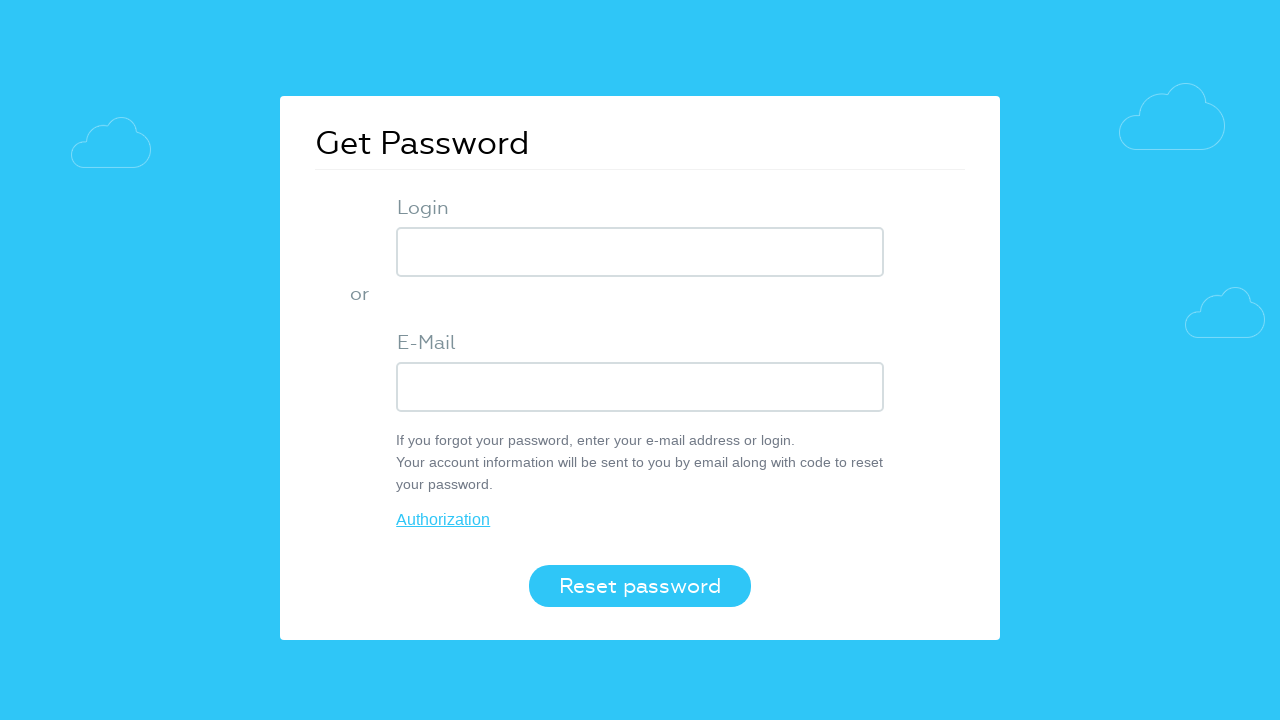